Tests a deployed game site by verifying the page loads with content, JavaScript and CSS are loaded, the start button is visible, clicking start loads the game with color buttons, and tests mobile responsiveness

Starting URL: https://cblix2.franzai.com

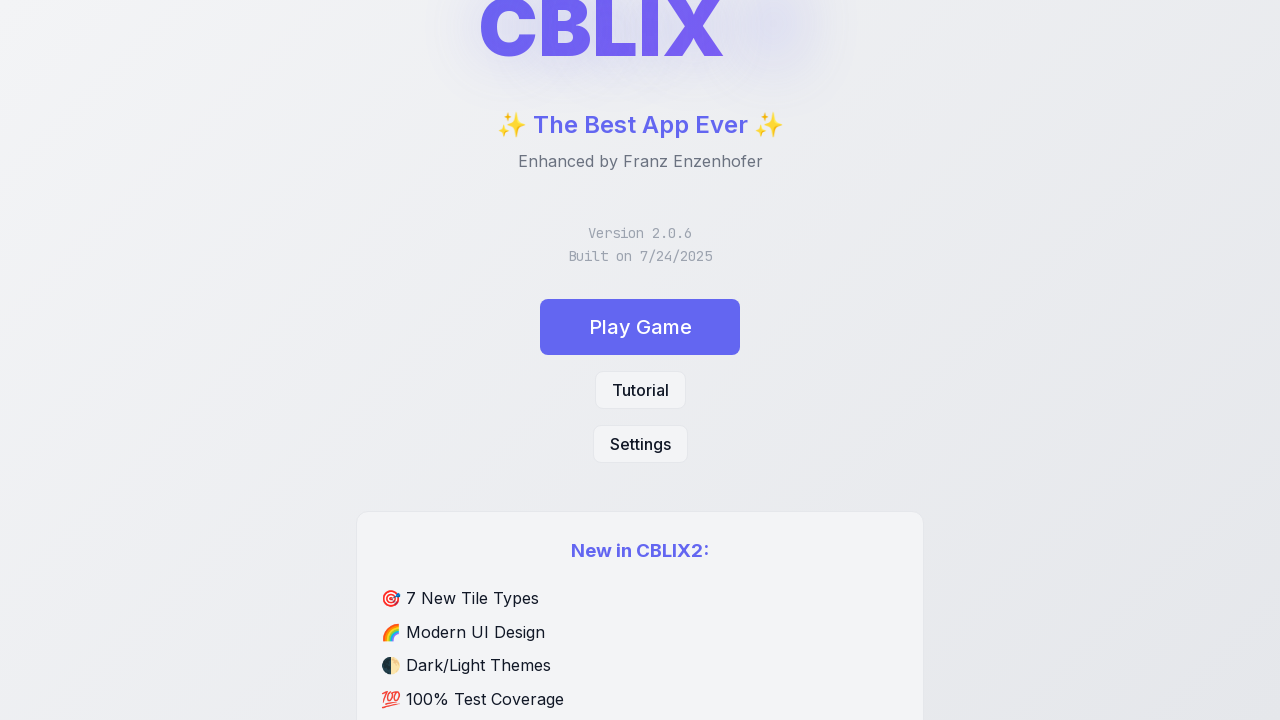

Page loaded with network idle state
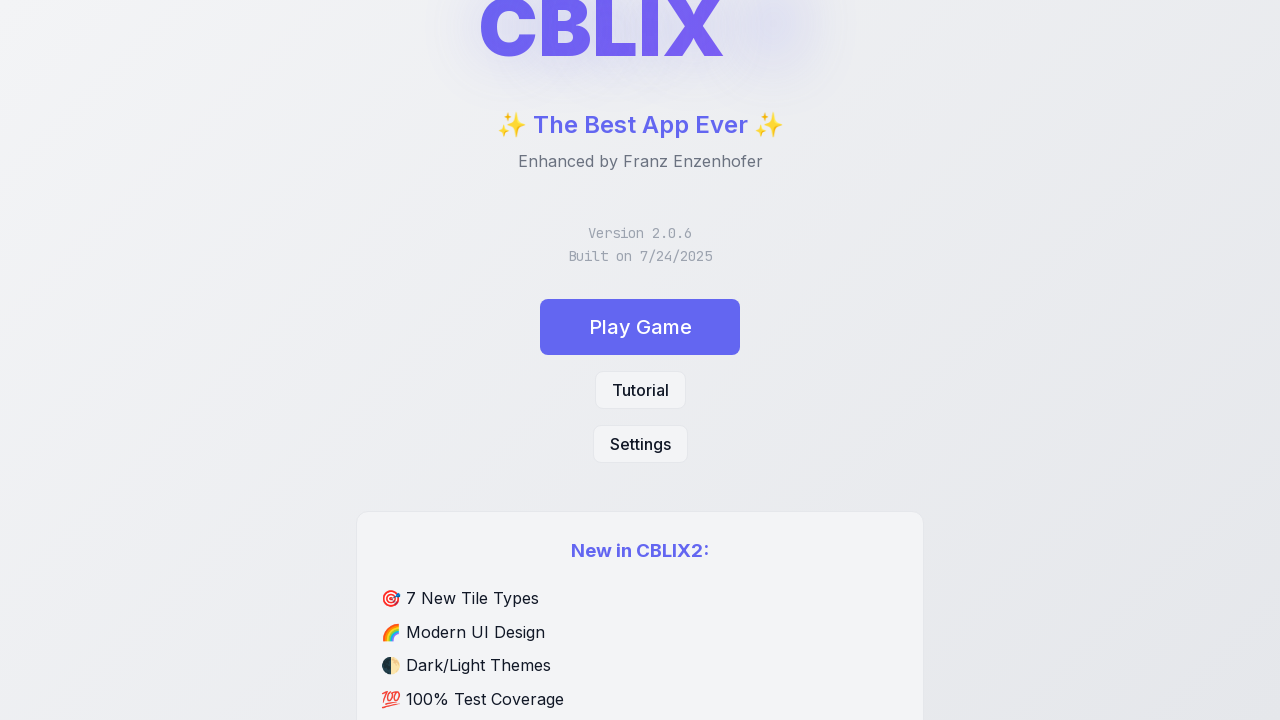

Verified page has content (CBLIX2 or app found)
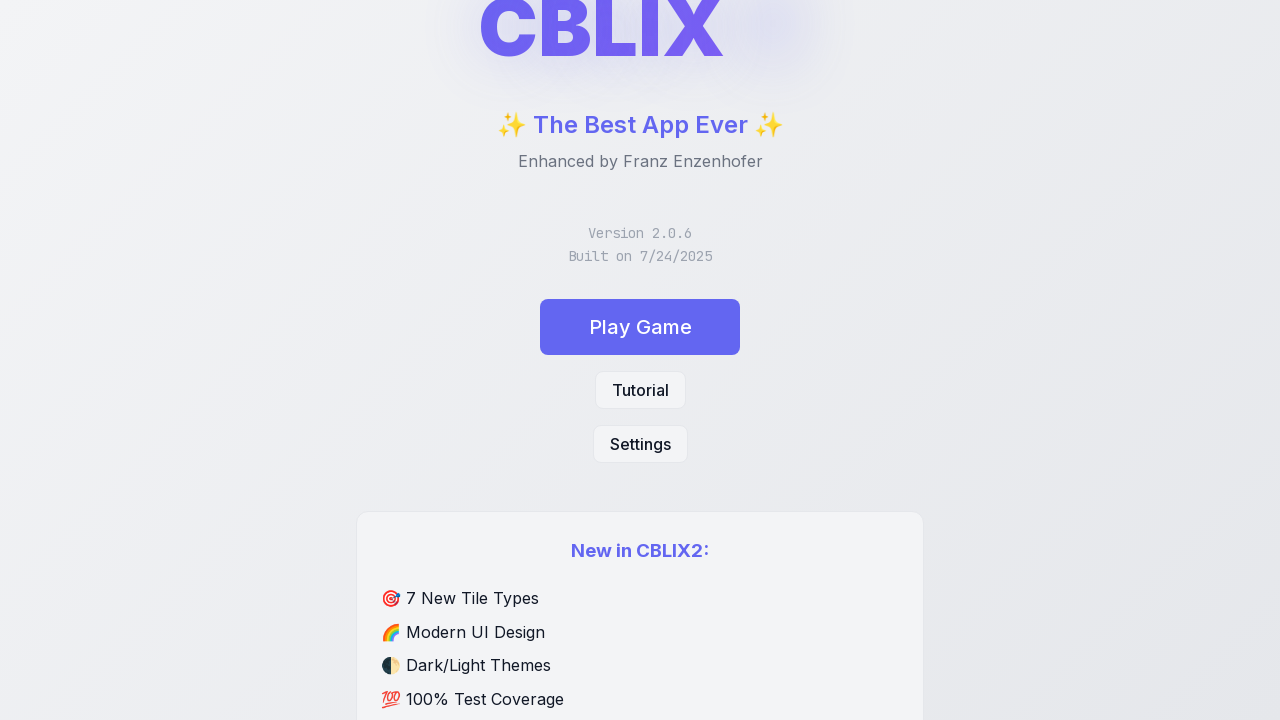

Verified JavaScript loaded (CBLIX2_VERSION exists)
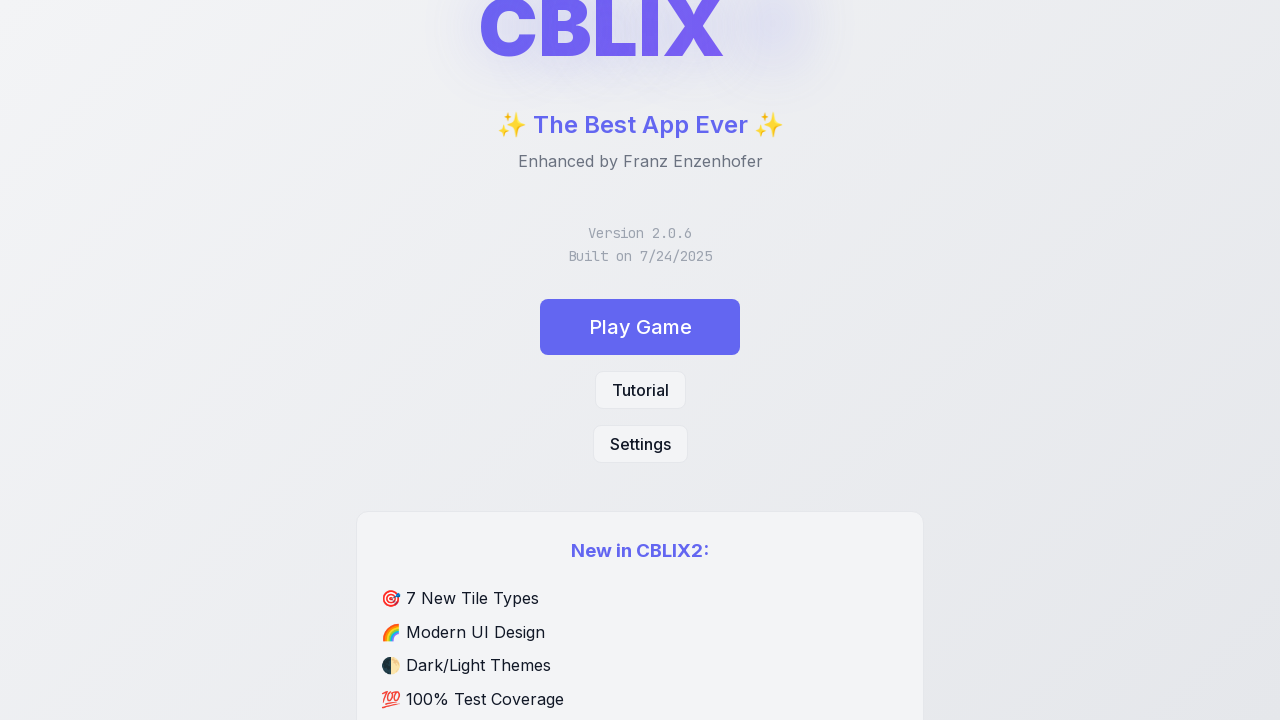

Verified CSS loaded (body has background color)
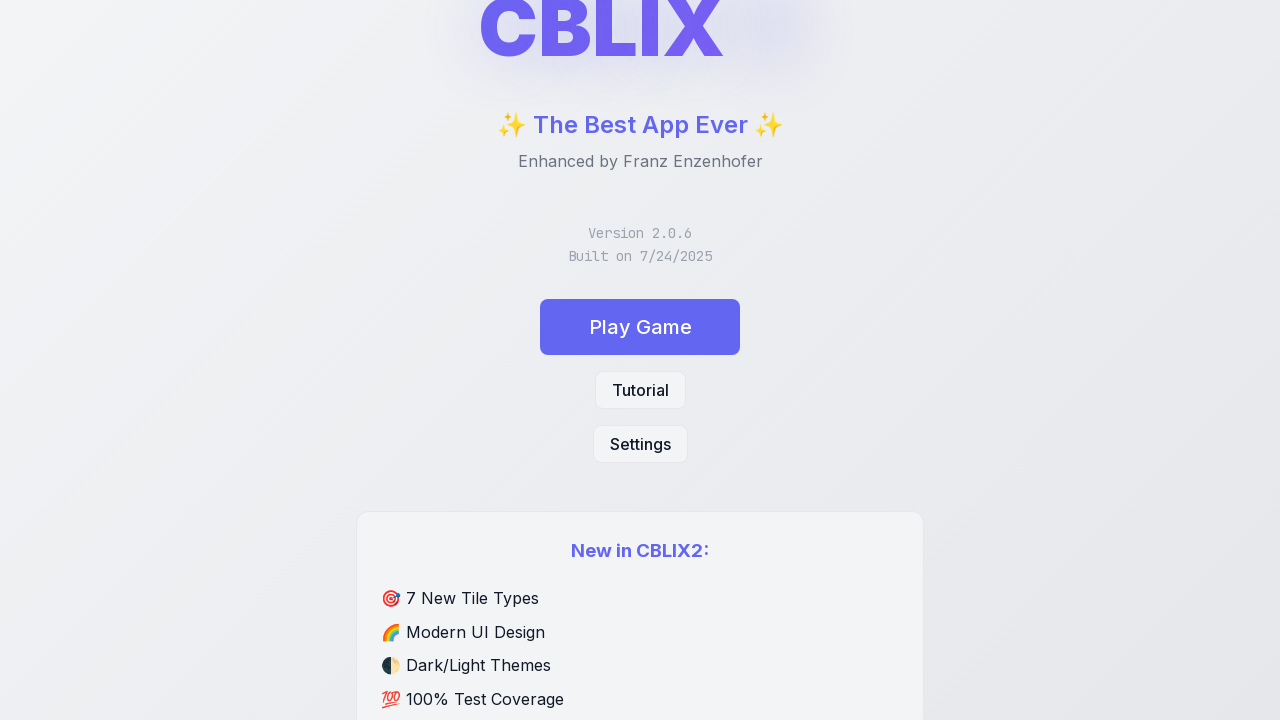

Verified start button is visible
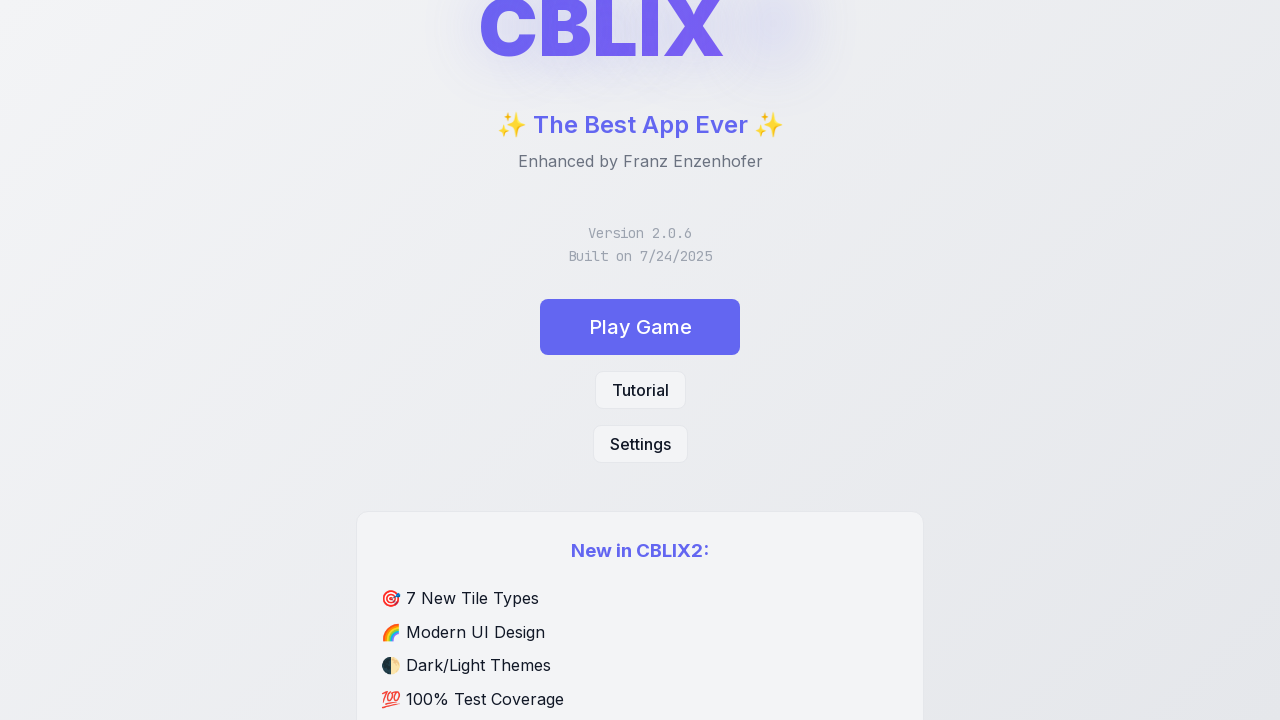

Clicked start button to begin game at (640, 327) on #start-btn
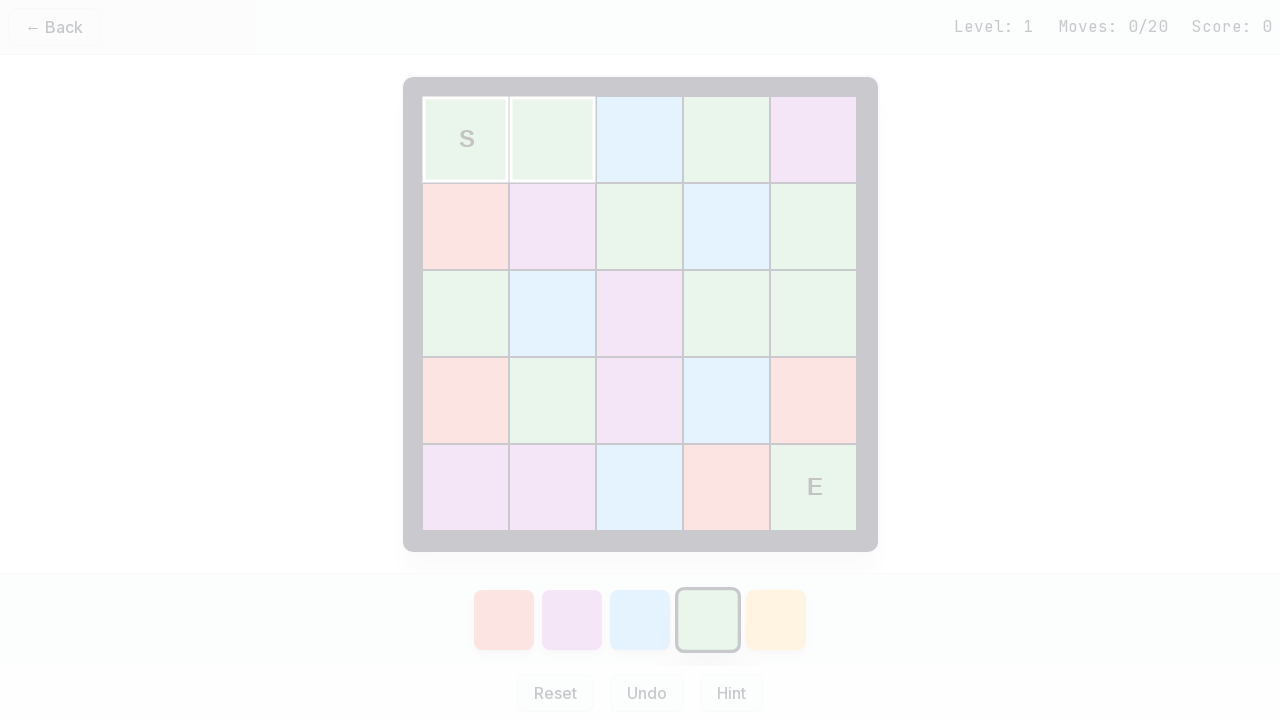

Waited 3 seconds for game to load
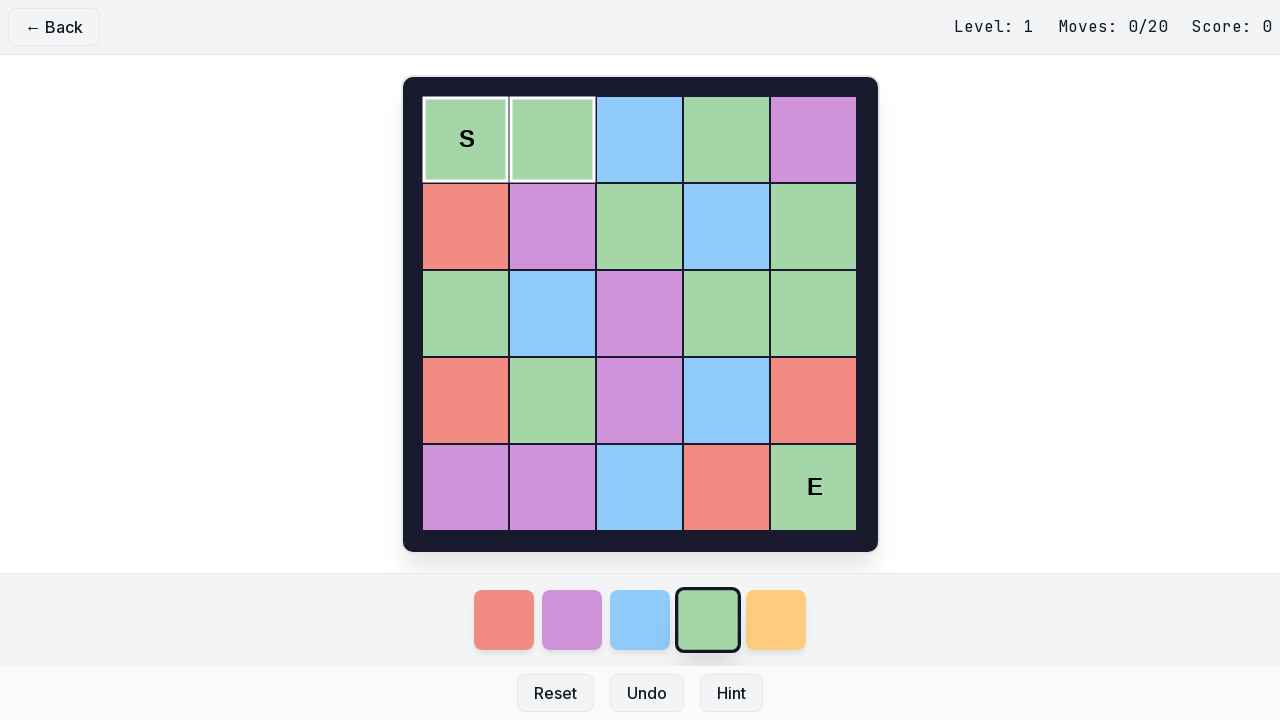

Verified game loaded with 5 color buttons present
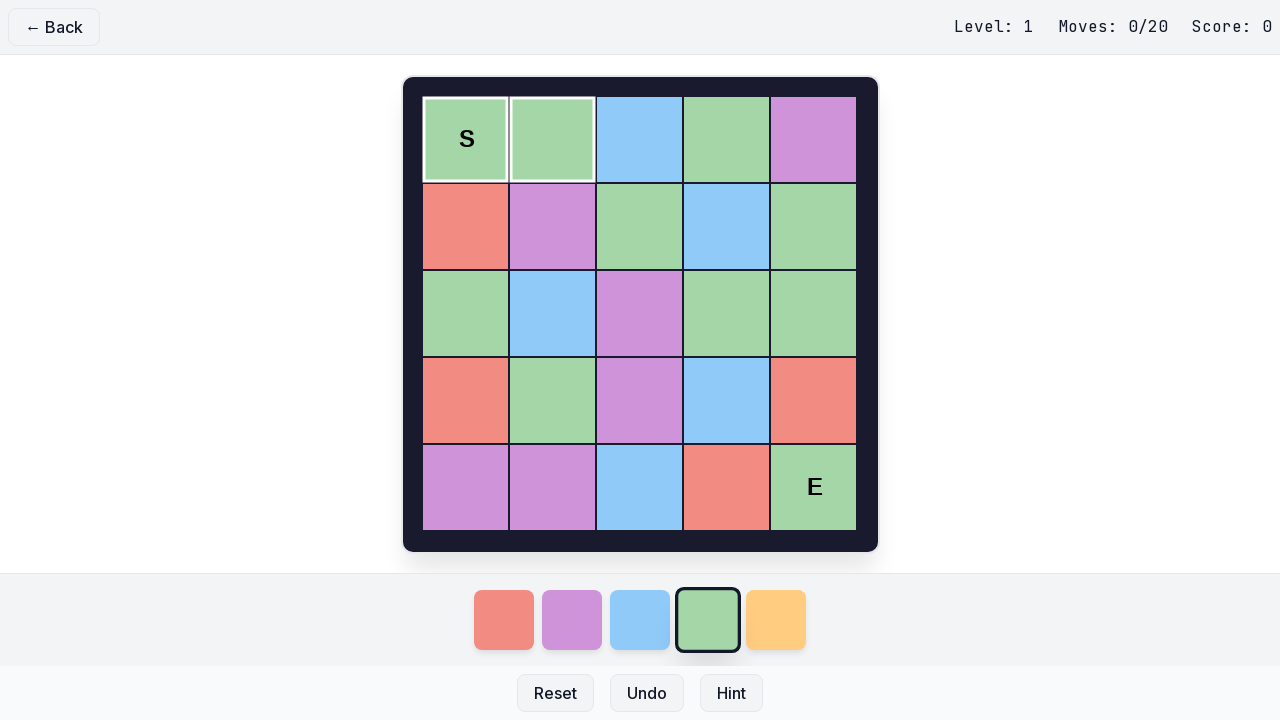

Set viewport to mobile size (390x844)
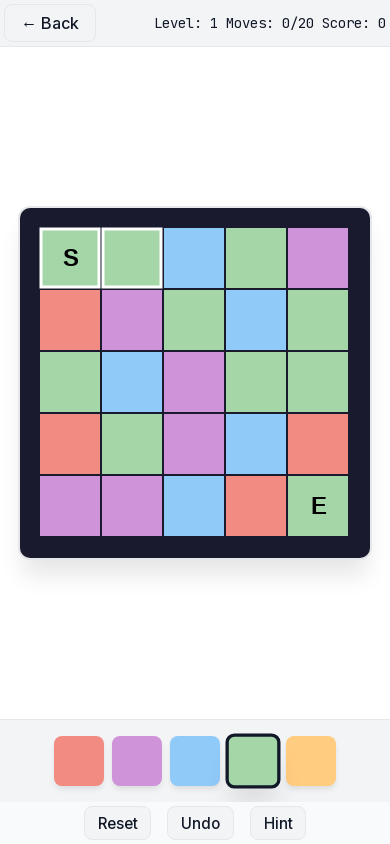

Navigated to game site on mobile viewport
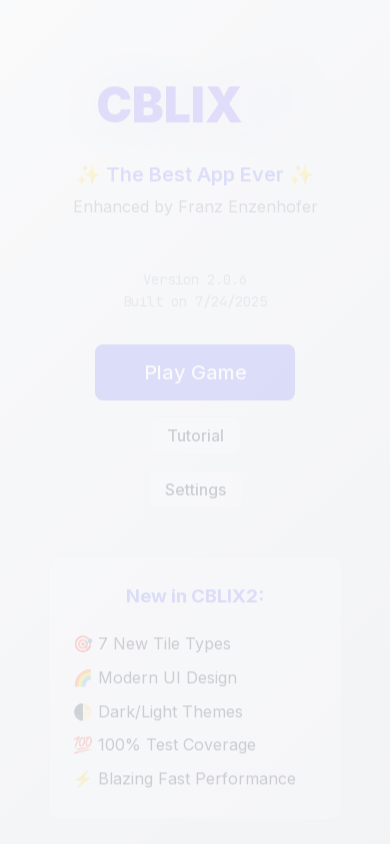

Mobile page loaded with network idle state
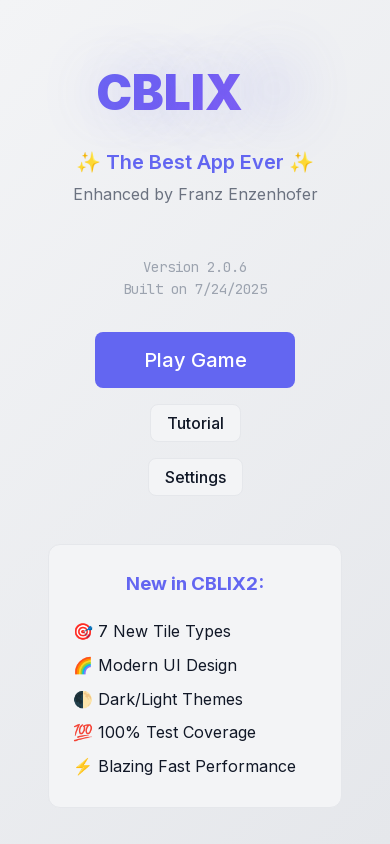

Verified mobile site is functional with start button visible
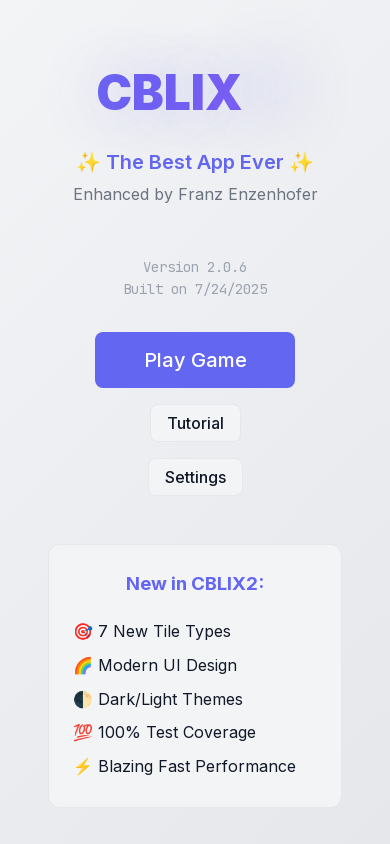

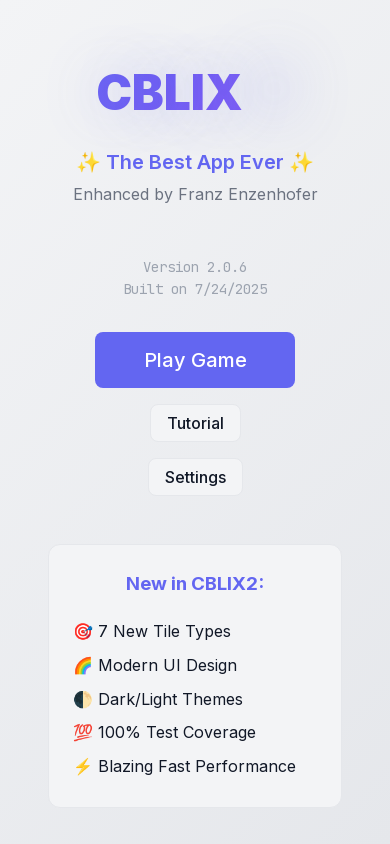